Navigates to the Selenium website and attempts to trigger keyboard shortcuts including the print dialog (Ctrl+P), then Tab and Enter key presses.

Starting URL: https://selenium.dev

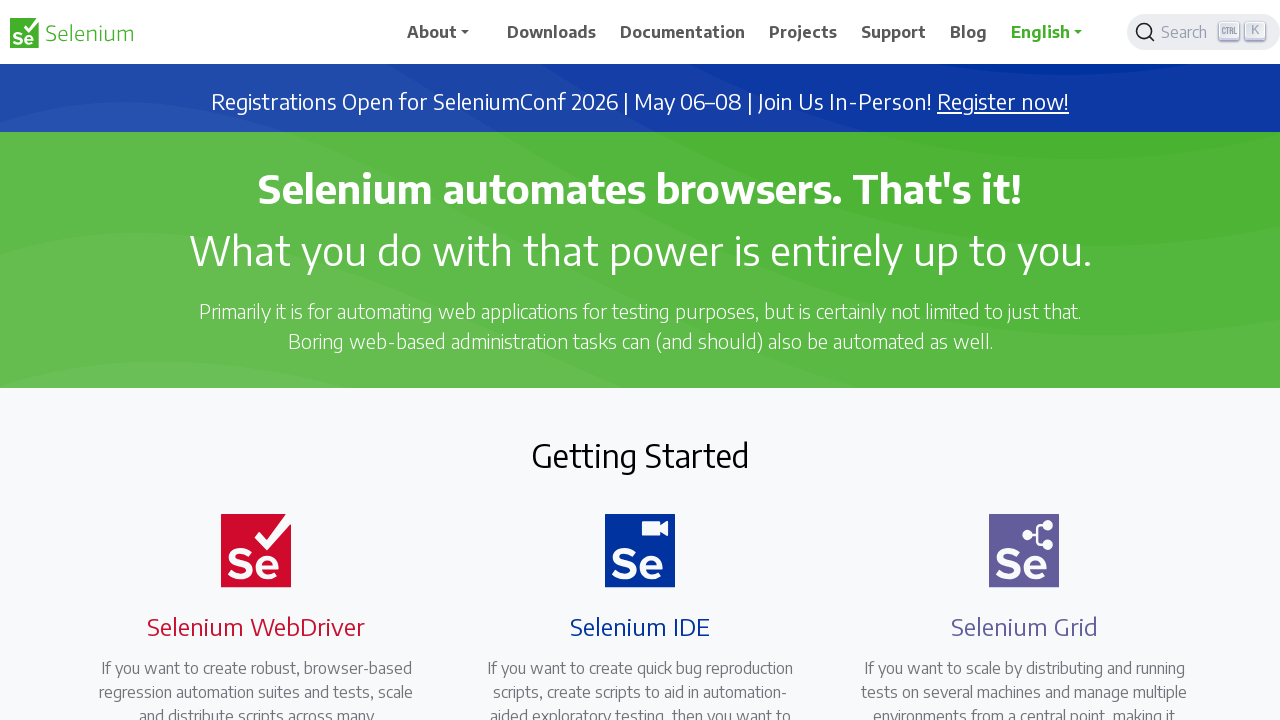

Page loaded - DOM content ready
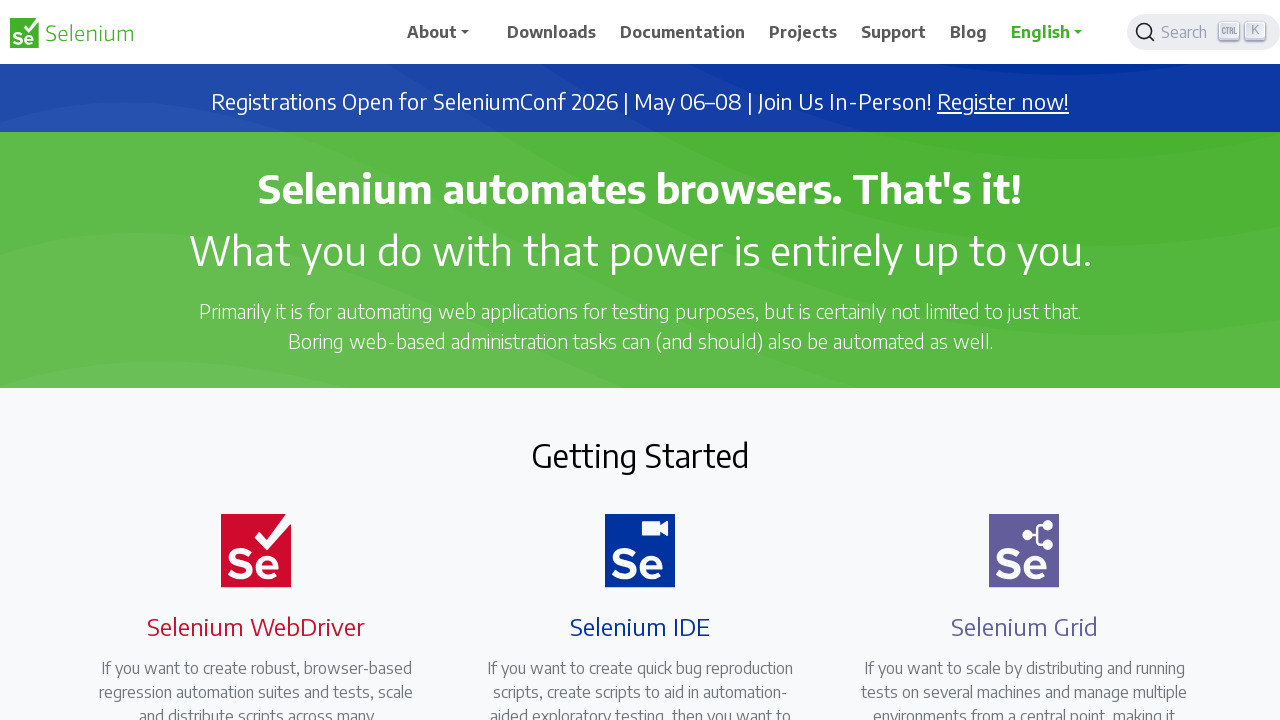

Pressed Ctrl+P to trigger print dialog
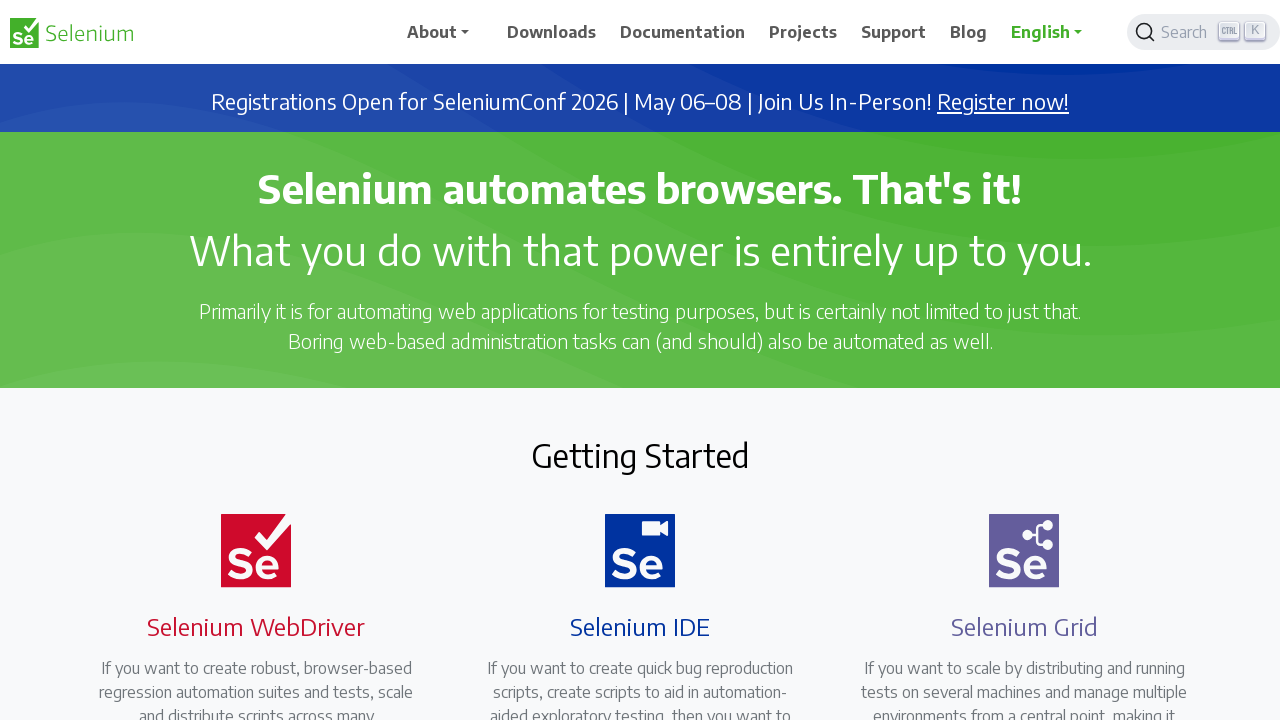

Waited 2 seconds for print dialog to appear
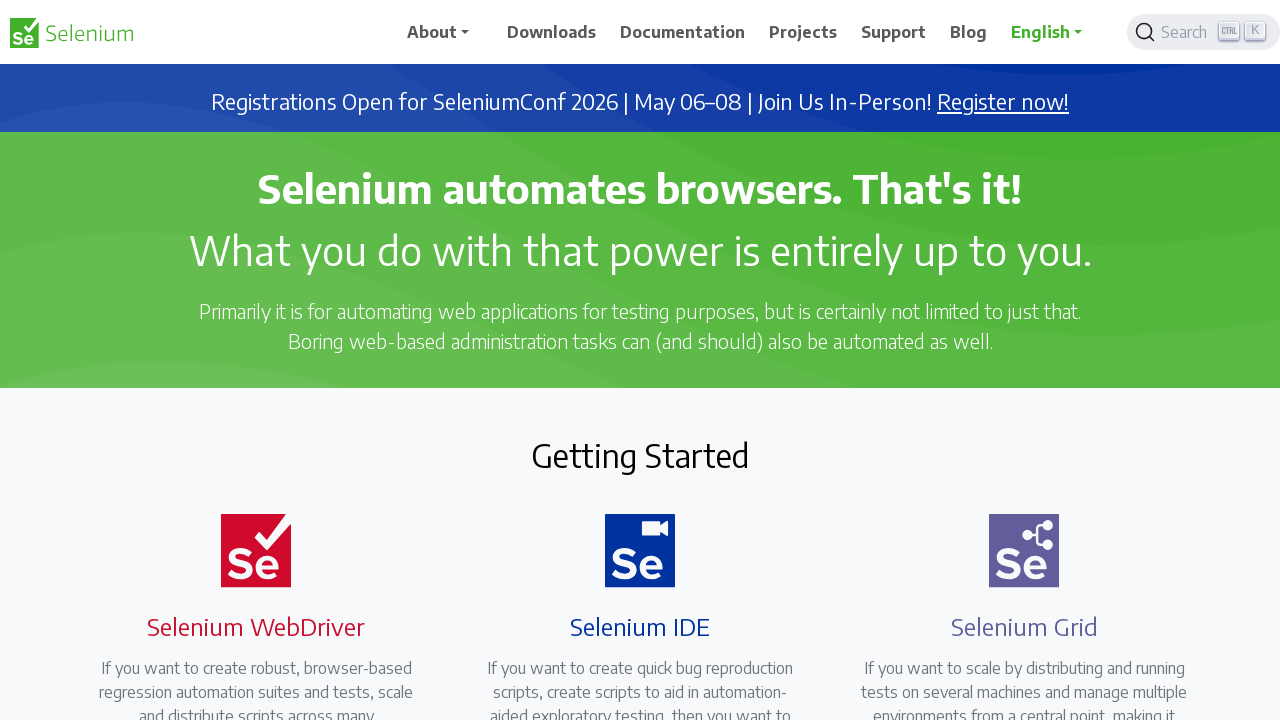

Pressed Tab key to navigate in print dialog
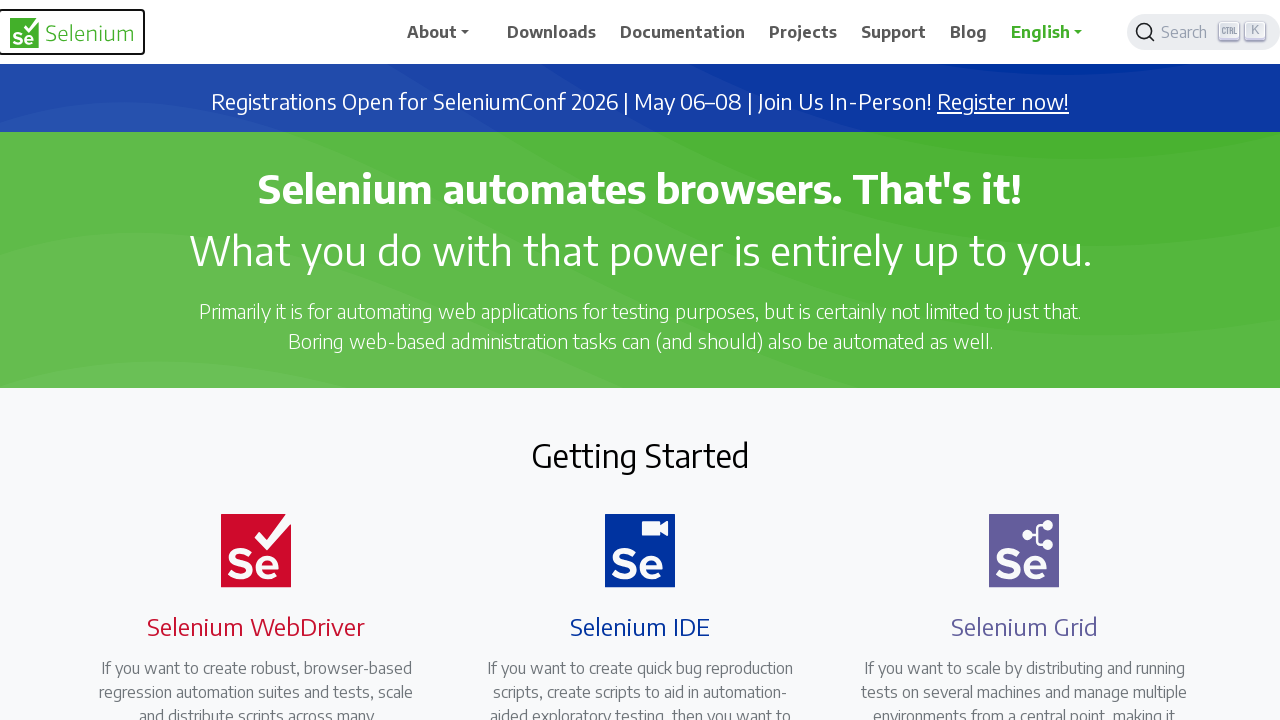

Waited 2 seconds after Tab press
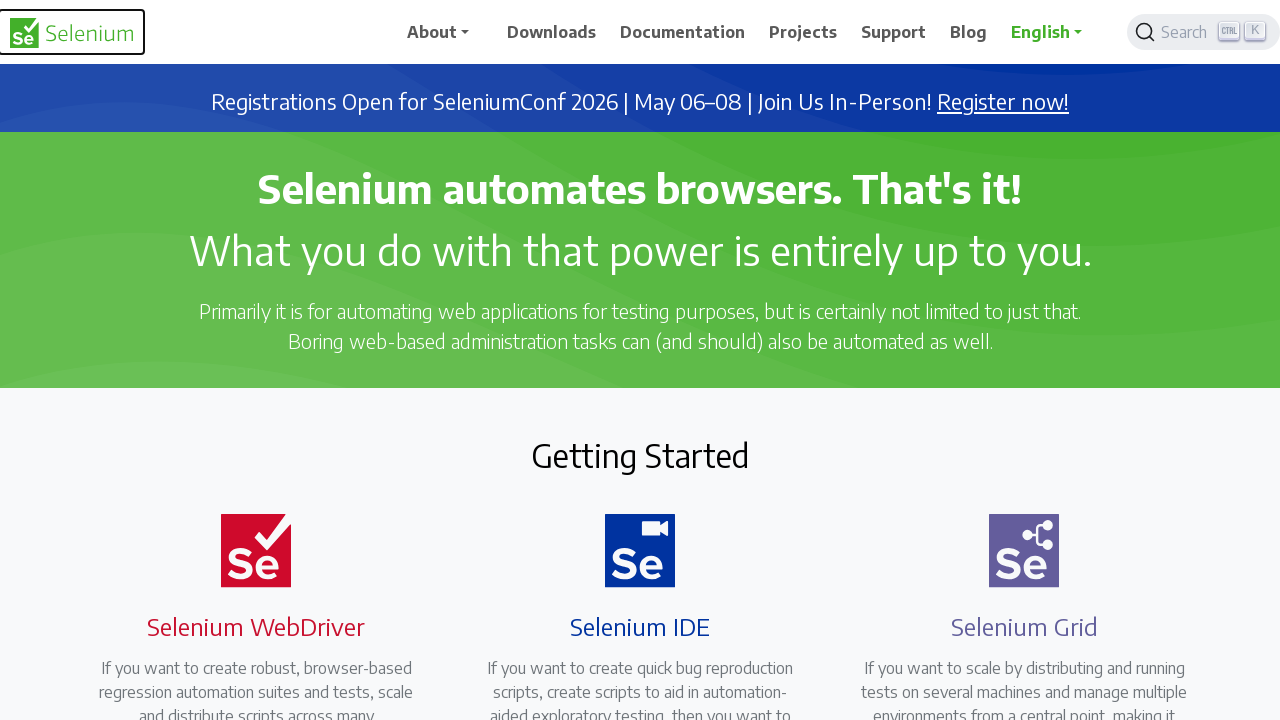

Pressed Enter to confirm print dialog action
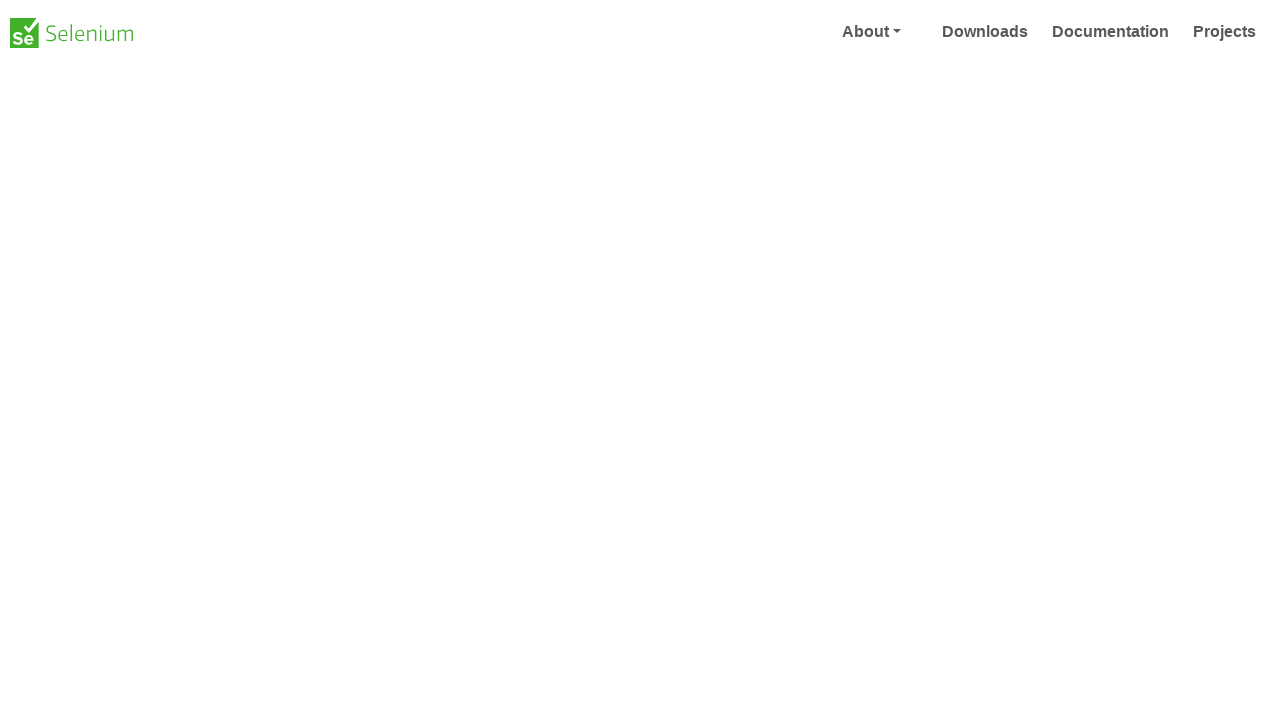

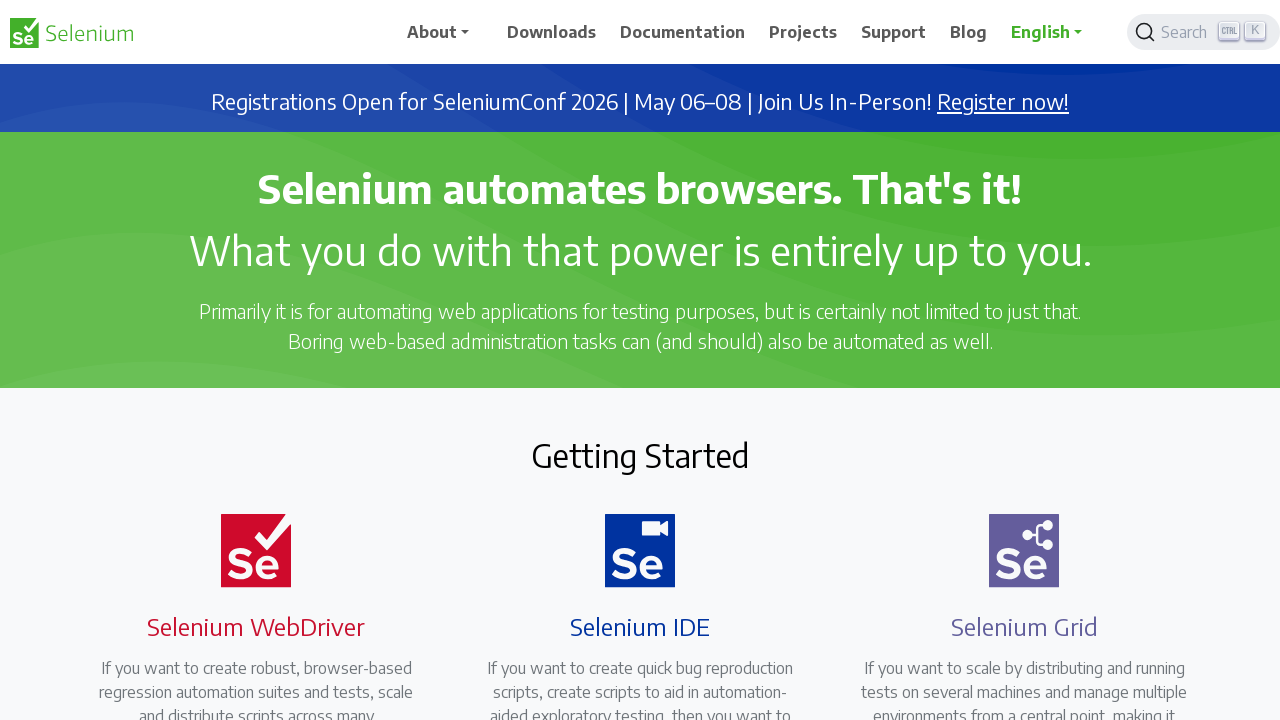